Tests jQuery UI drag and drop functionality by dragging an element onto a droppable target and verifying the drop was successful

Starting URL: https://jqueryui.com/droppable/

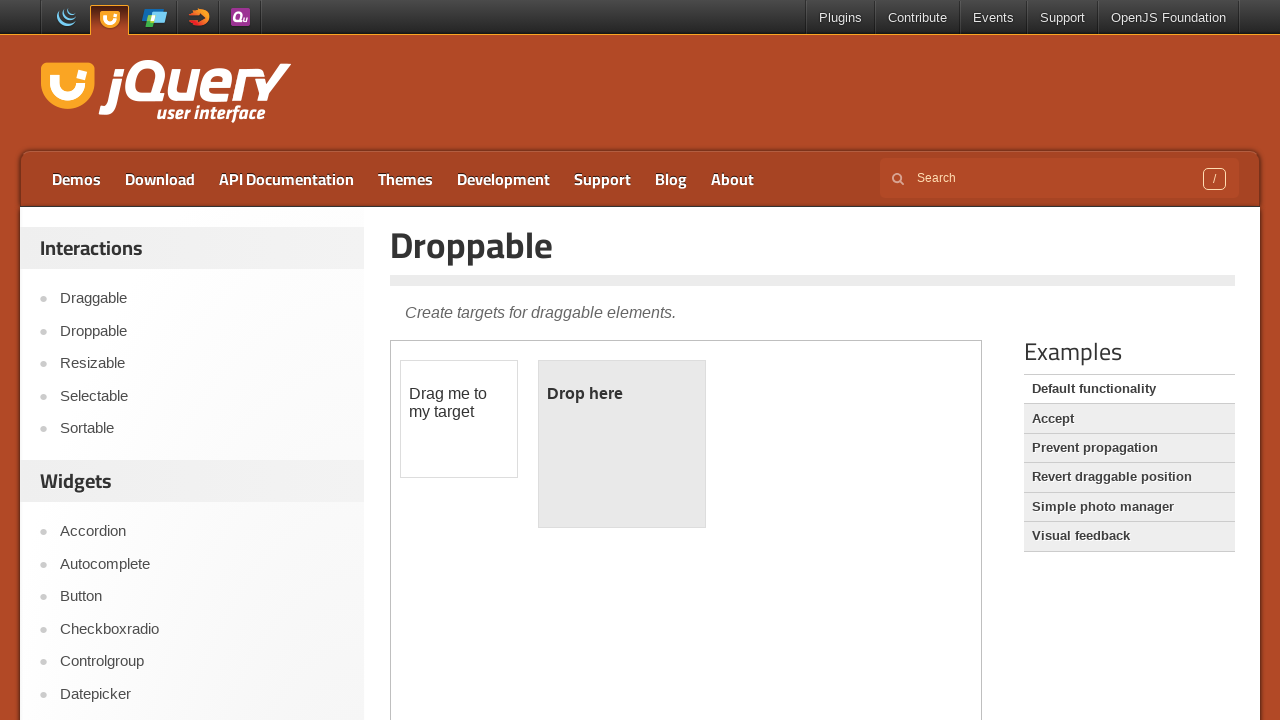

Located the demo iframe
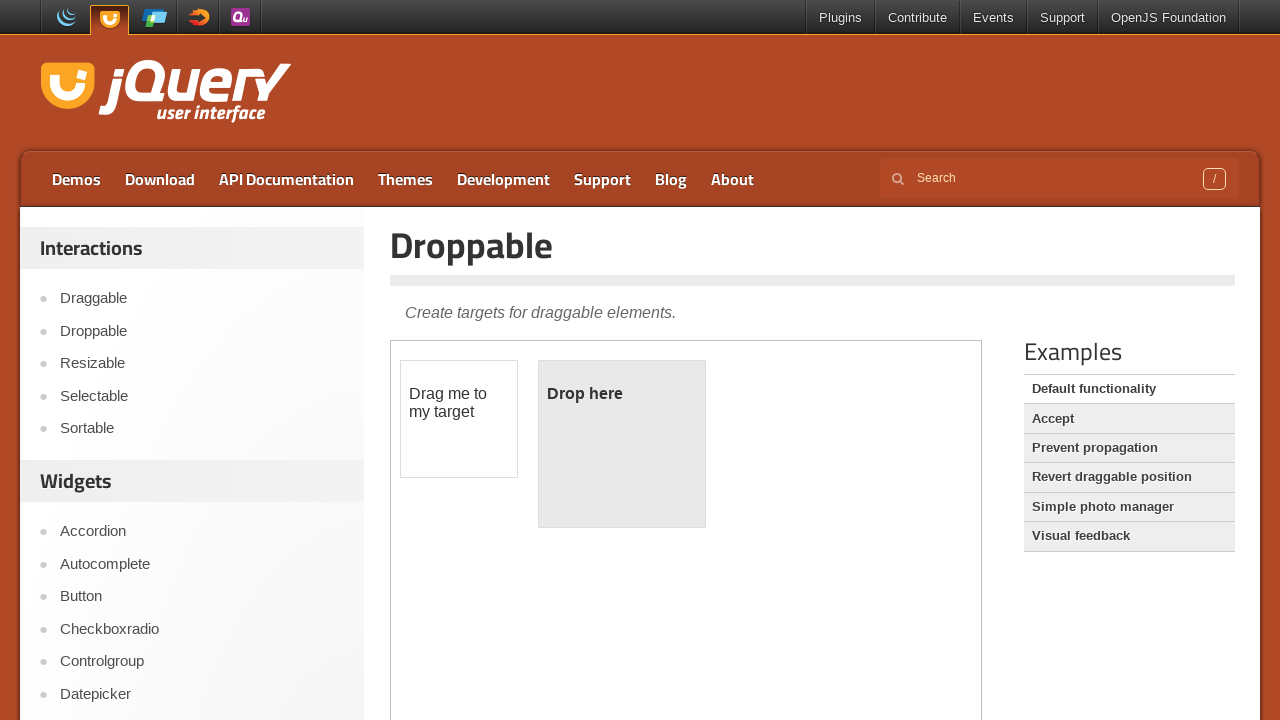

Located the draggable element
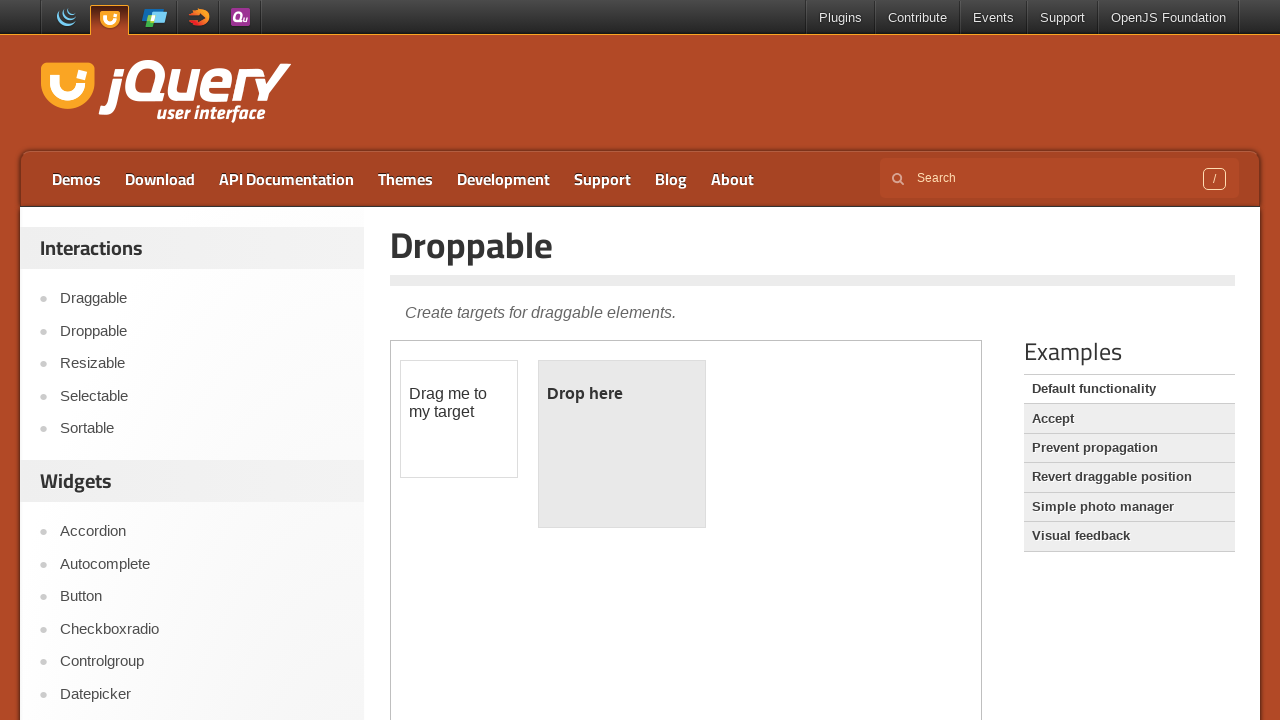

Located the droppable target element
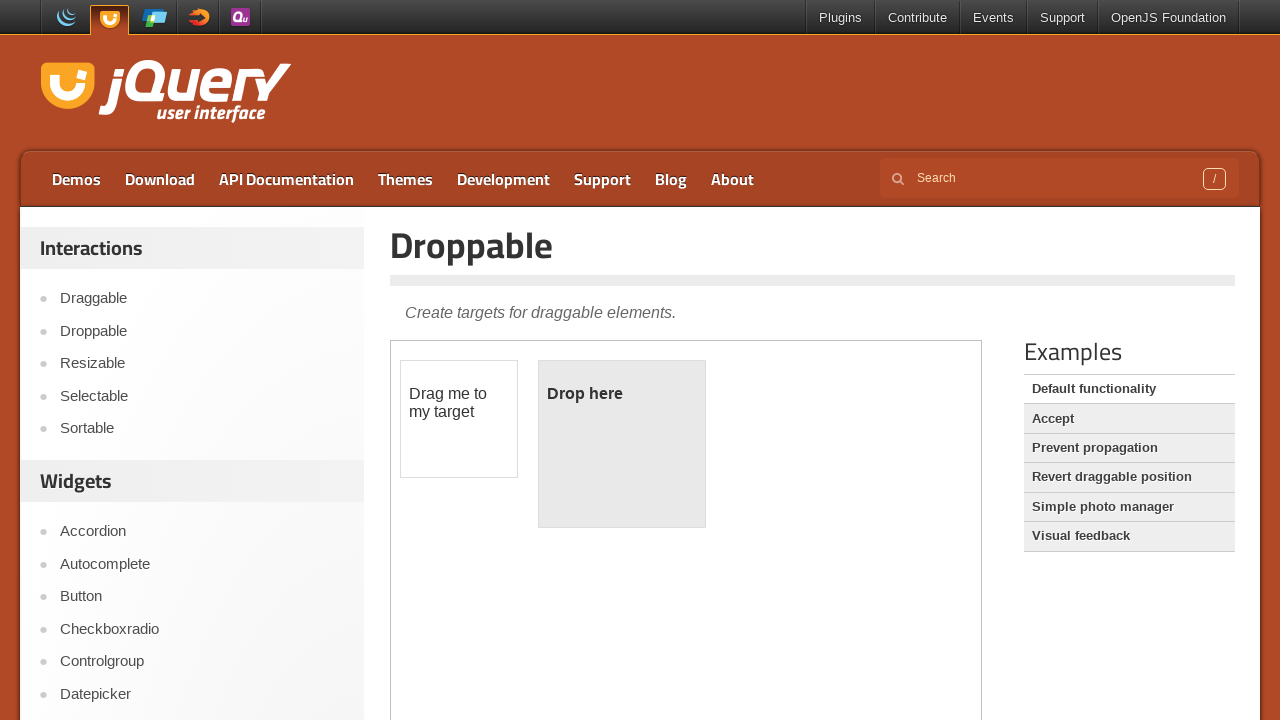

Dragged the draggable element onto the droppable target at (622, 444)
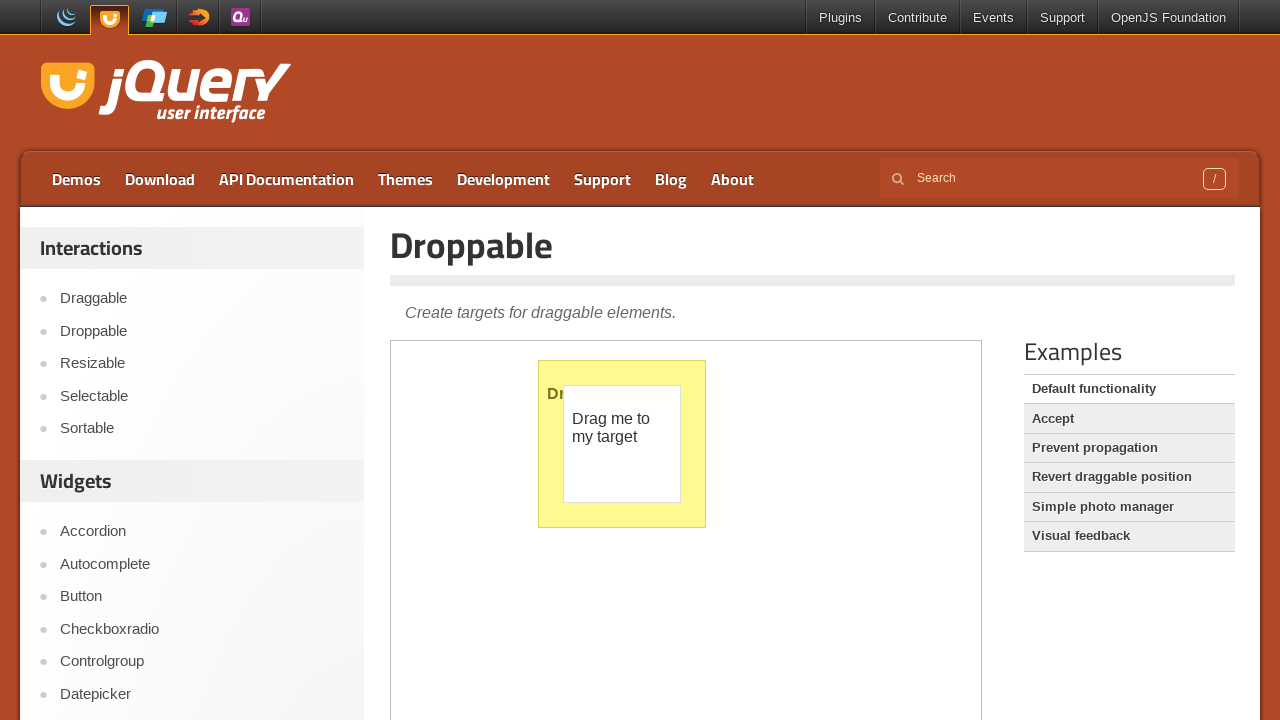

Waited 500ms for drop animation to complete
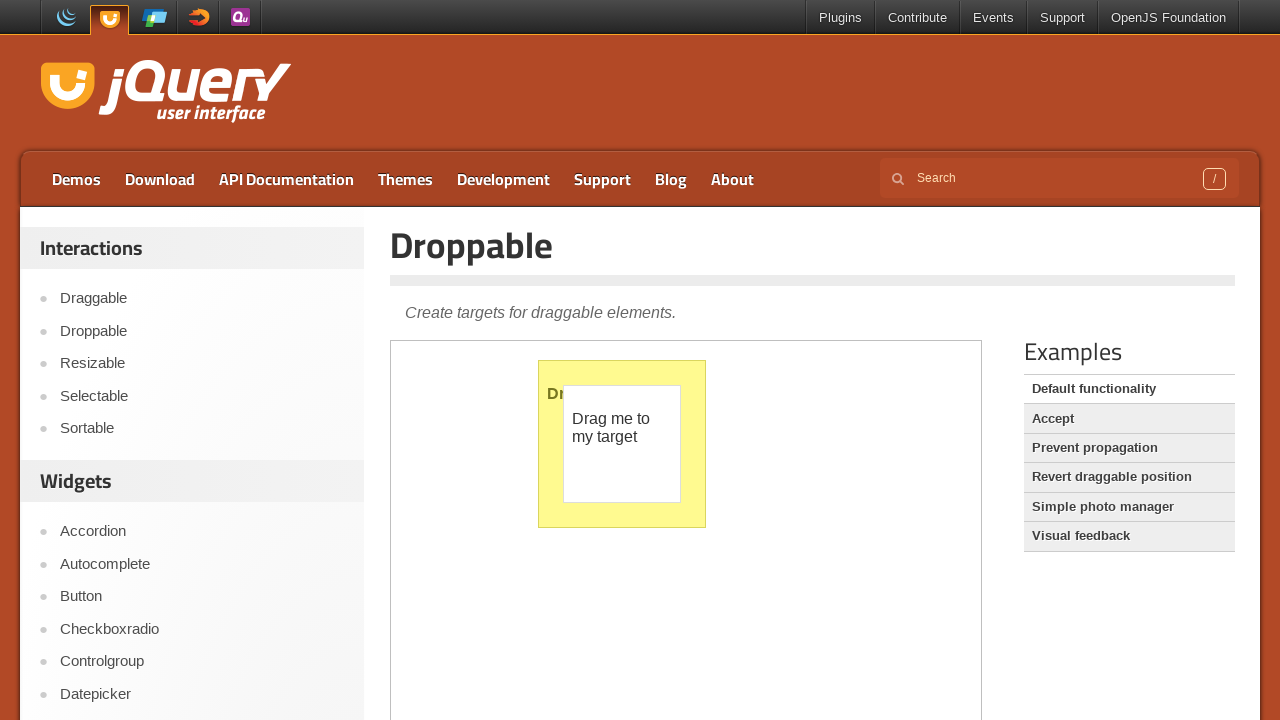

Retrieved text content from droppable element
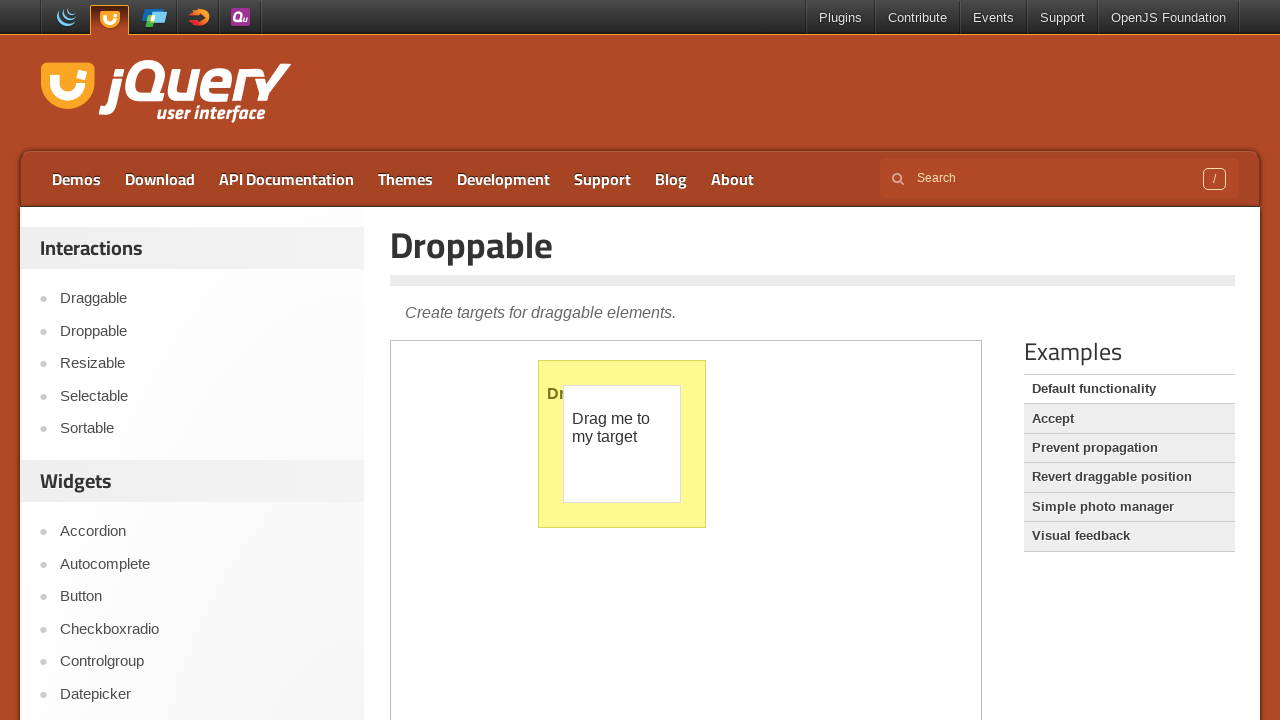

Verified that droppable element contains 'Dropped!' - drop was successful
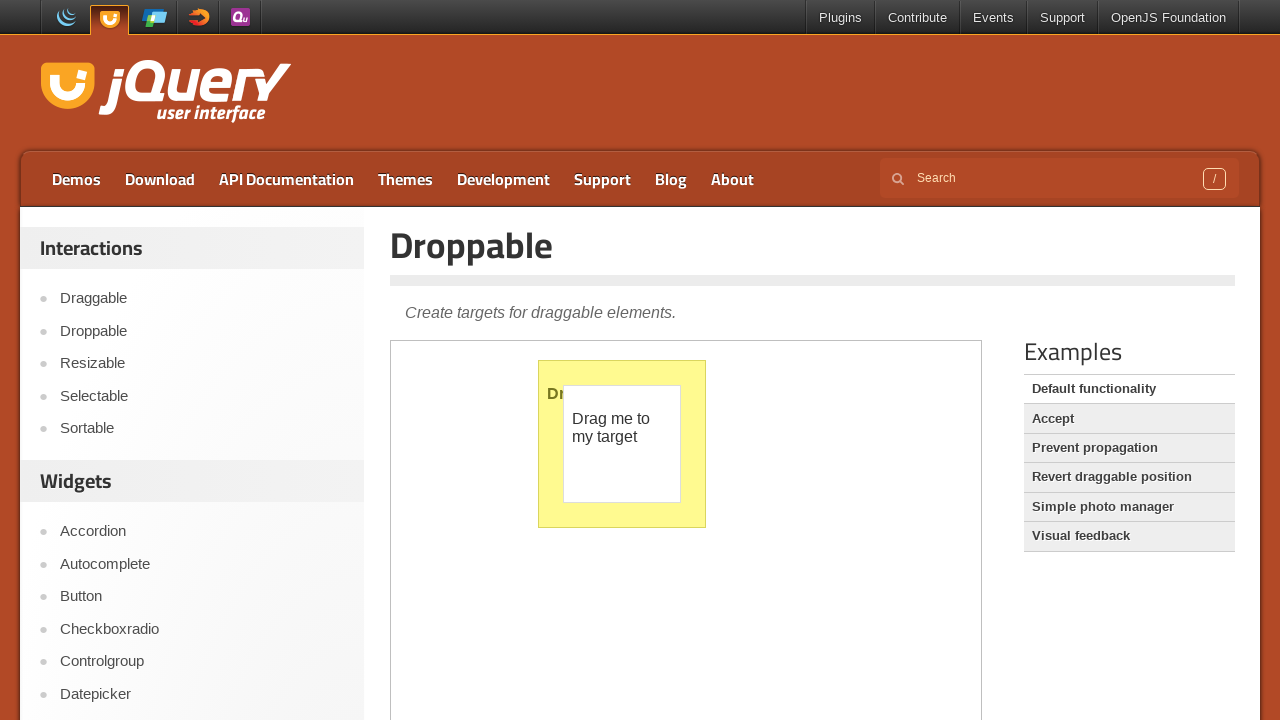

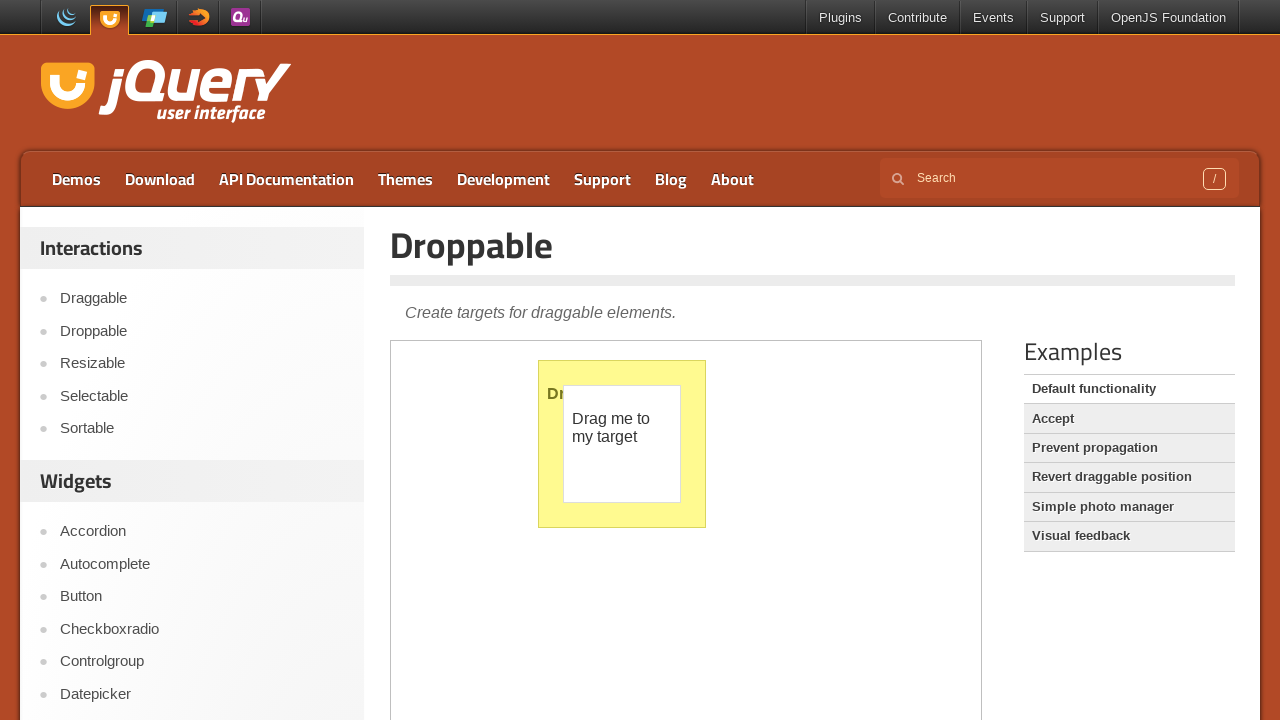